Tests web tables by adding multiple records with user information through a registration form

Starting URL: https://demoqa.com/elements

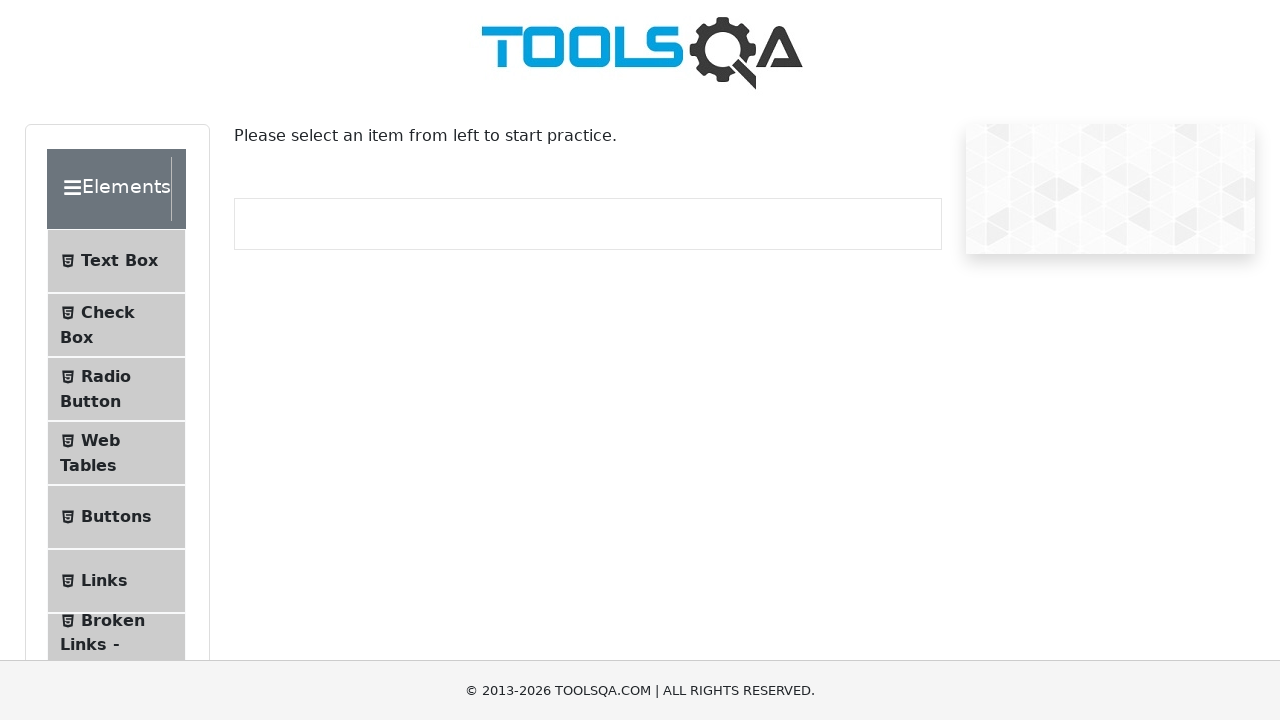

Clicked on web tables section at (100, 440) on xpath=(//span)[7]
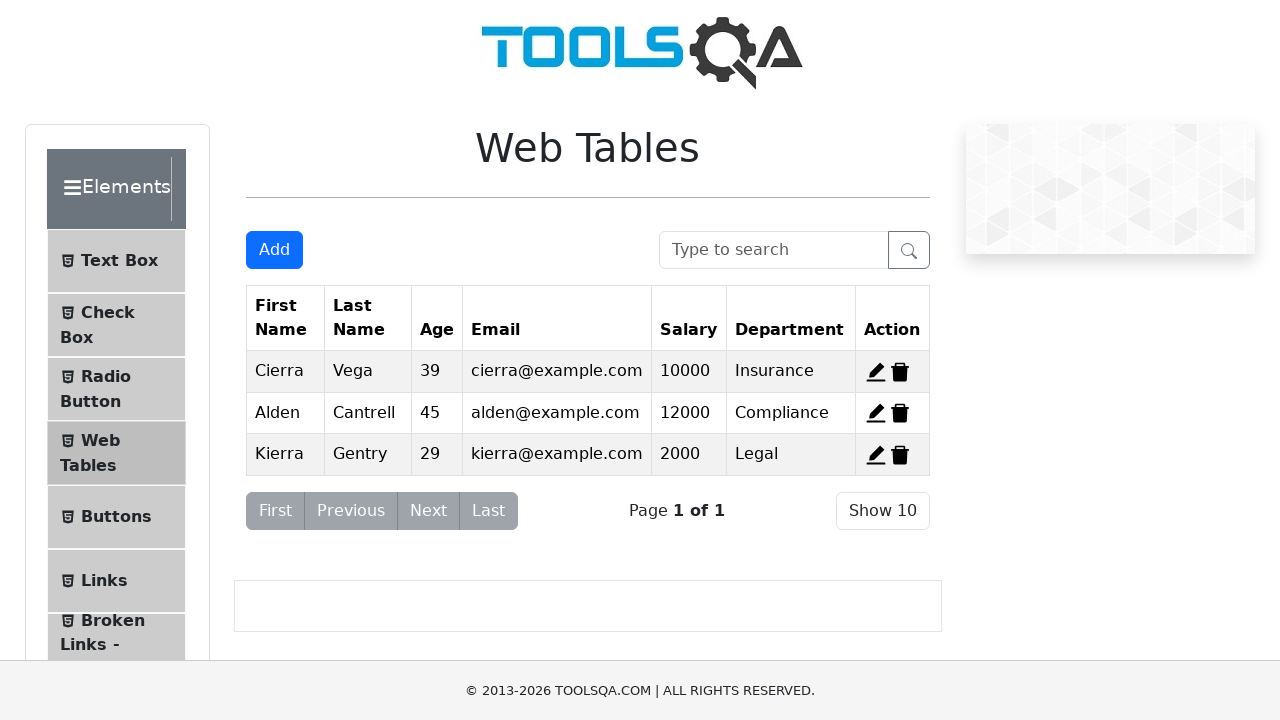

Clicked add new record button for record 1 at (274, 250) on #addNewRecordButton
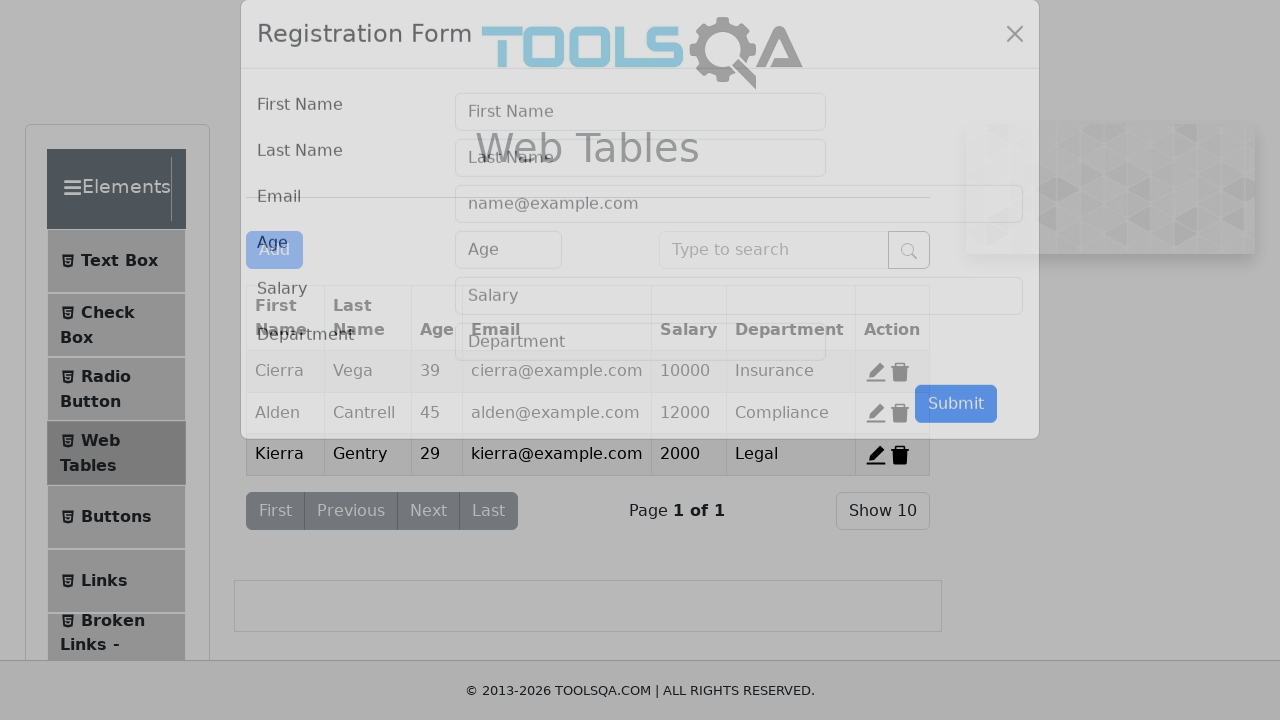

Filled first name field with 'karupa swami' on #firstName
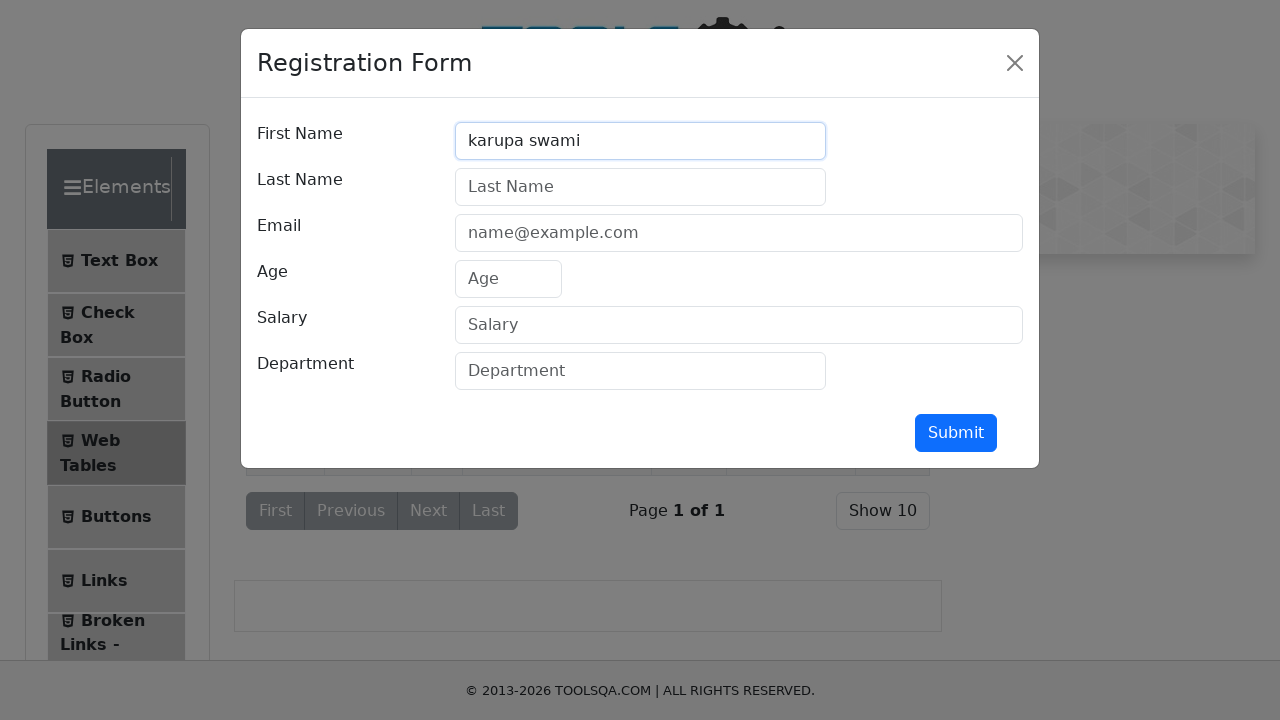

Filled last name field with 'k' on #lastName
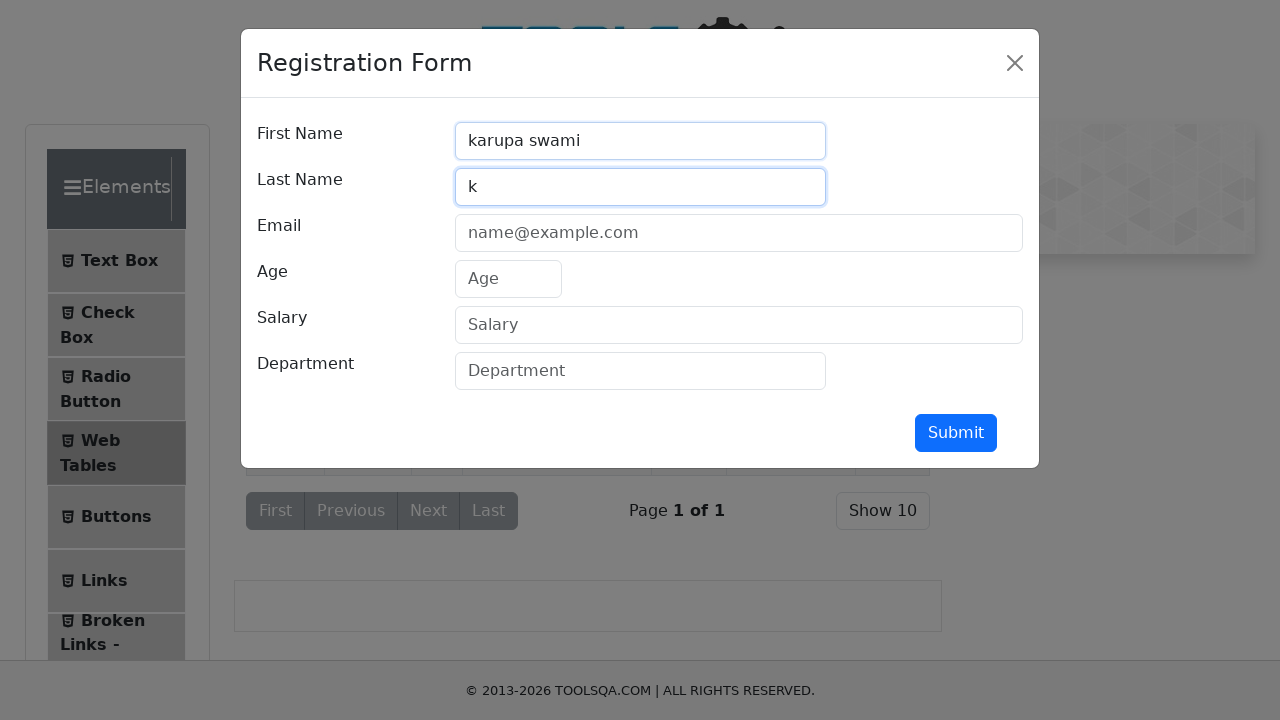

Filled email field with 'karupu@gmail.com' on #userEmail
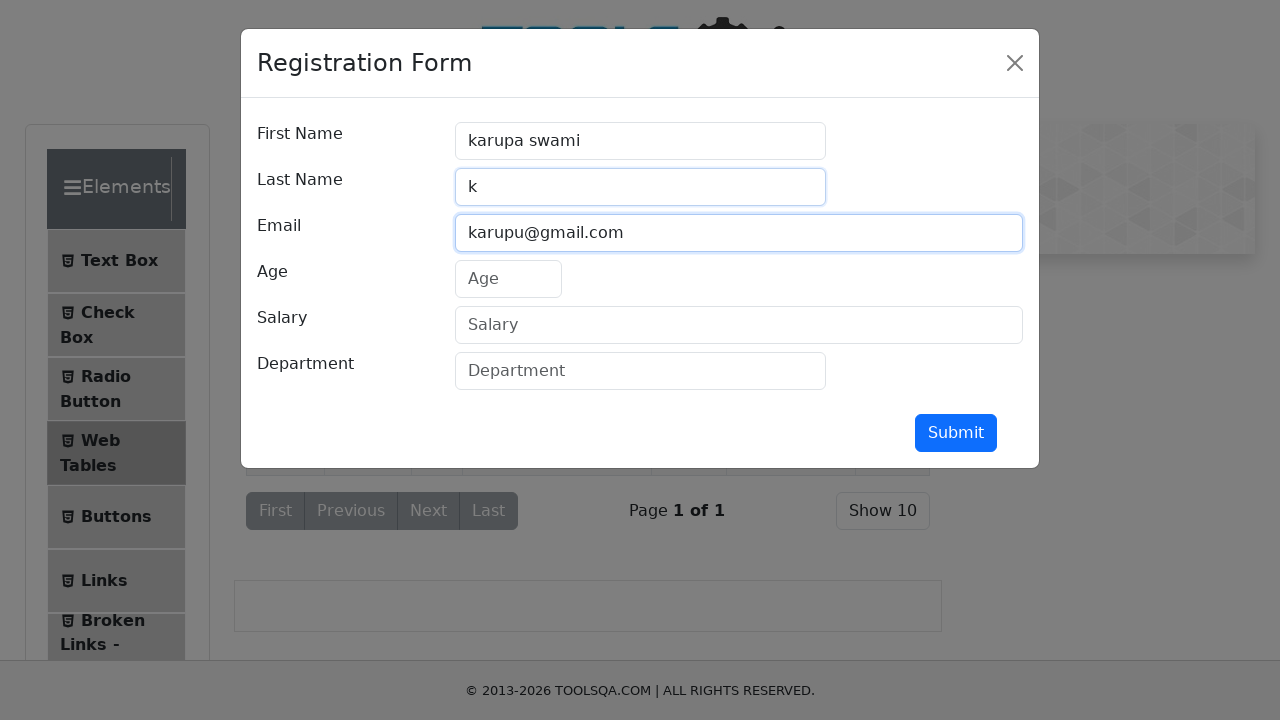

Filled age field with '30' on #age
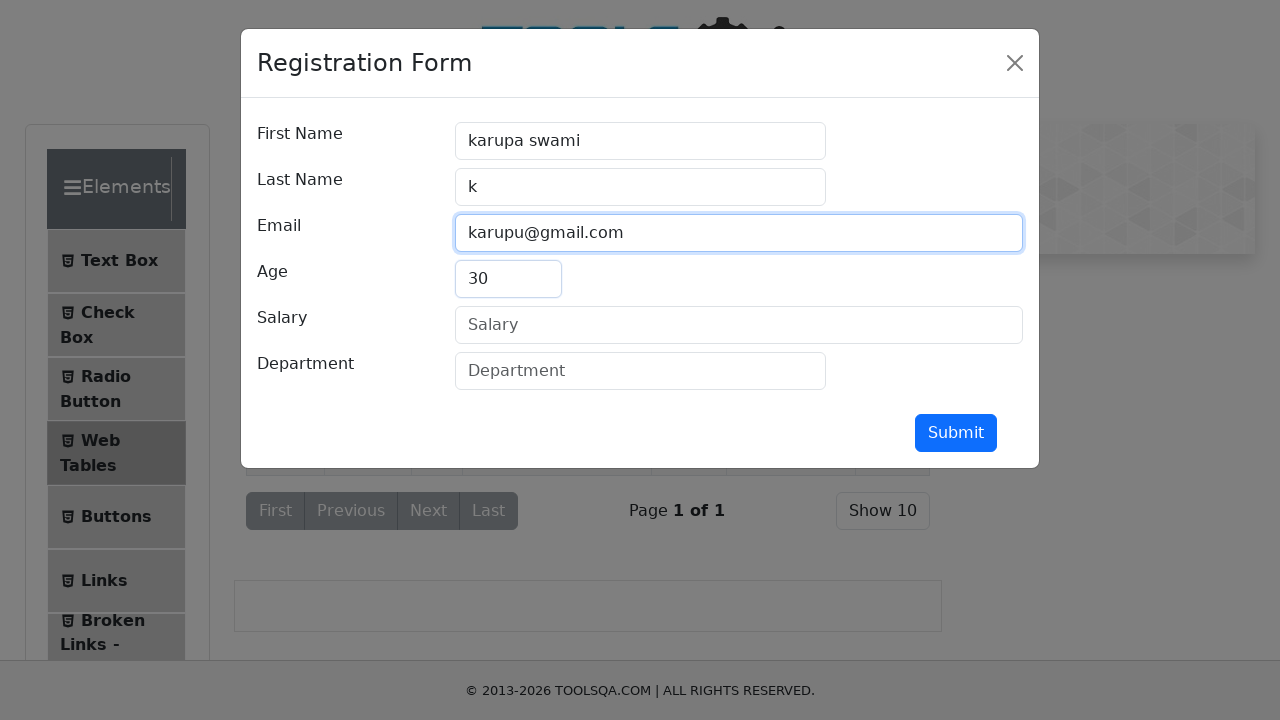

Filled salary field with '10000' on #salary
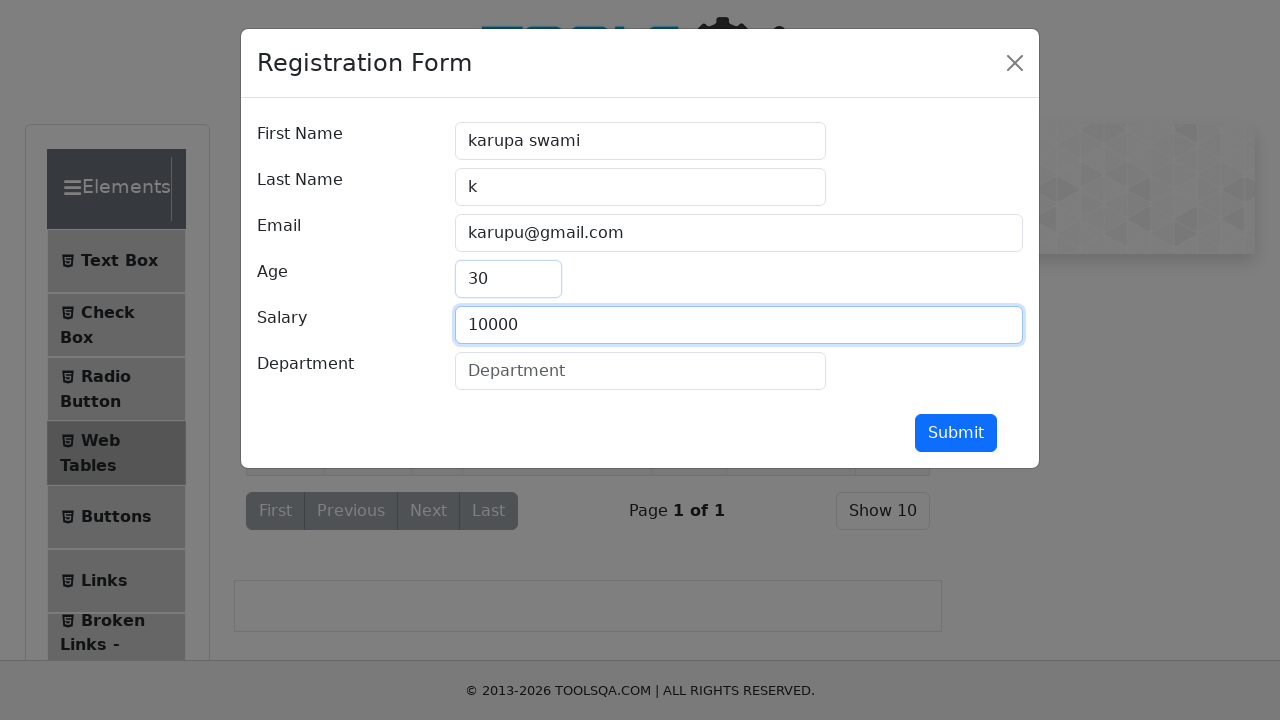

Filled department field with 'Dev' on #department
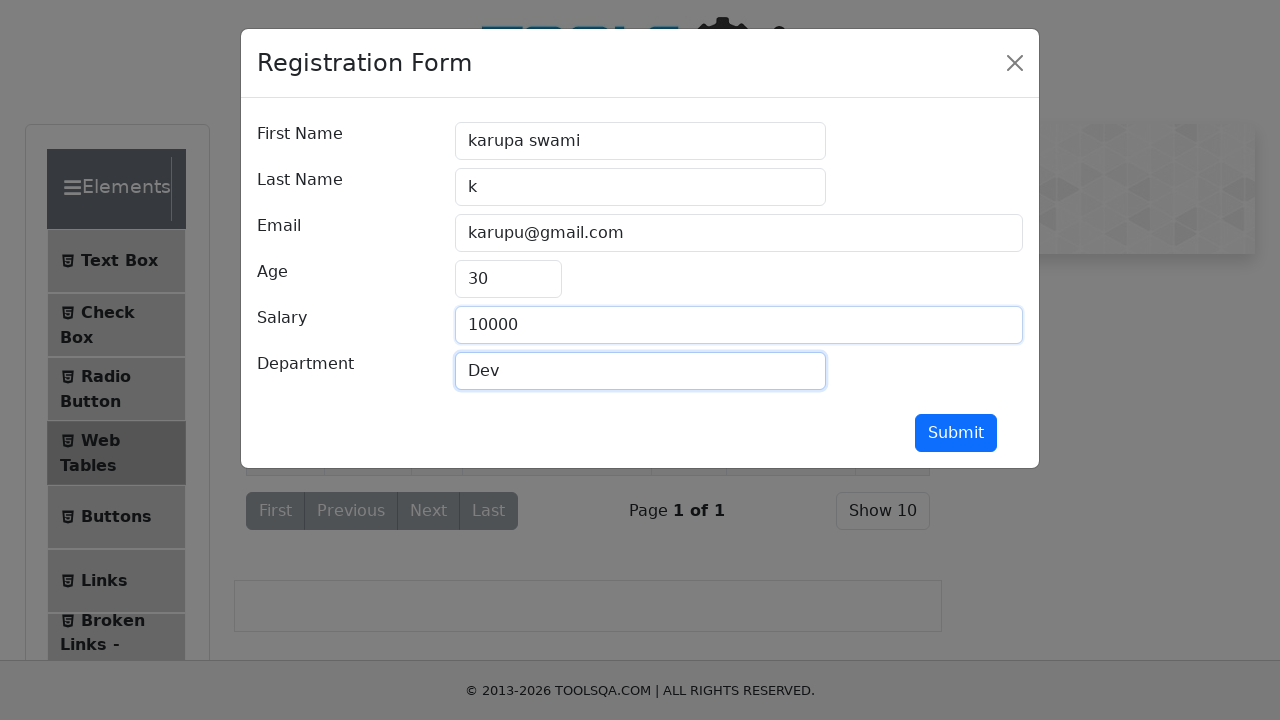

Submitted registration form for record 1 at (956, 433) on #submit
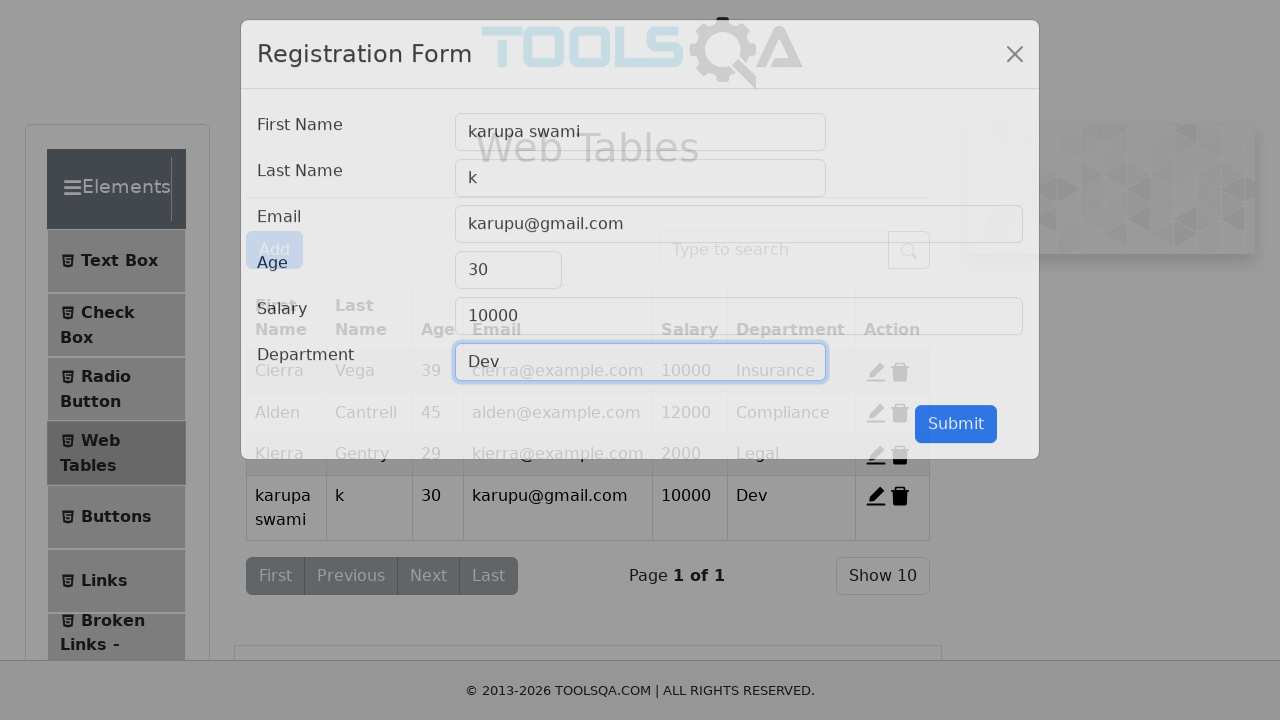

Clicked add new record button for record 2 at (274, 250) on #addNewRecordButton
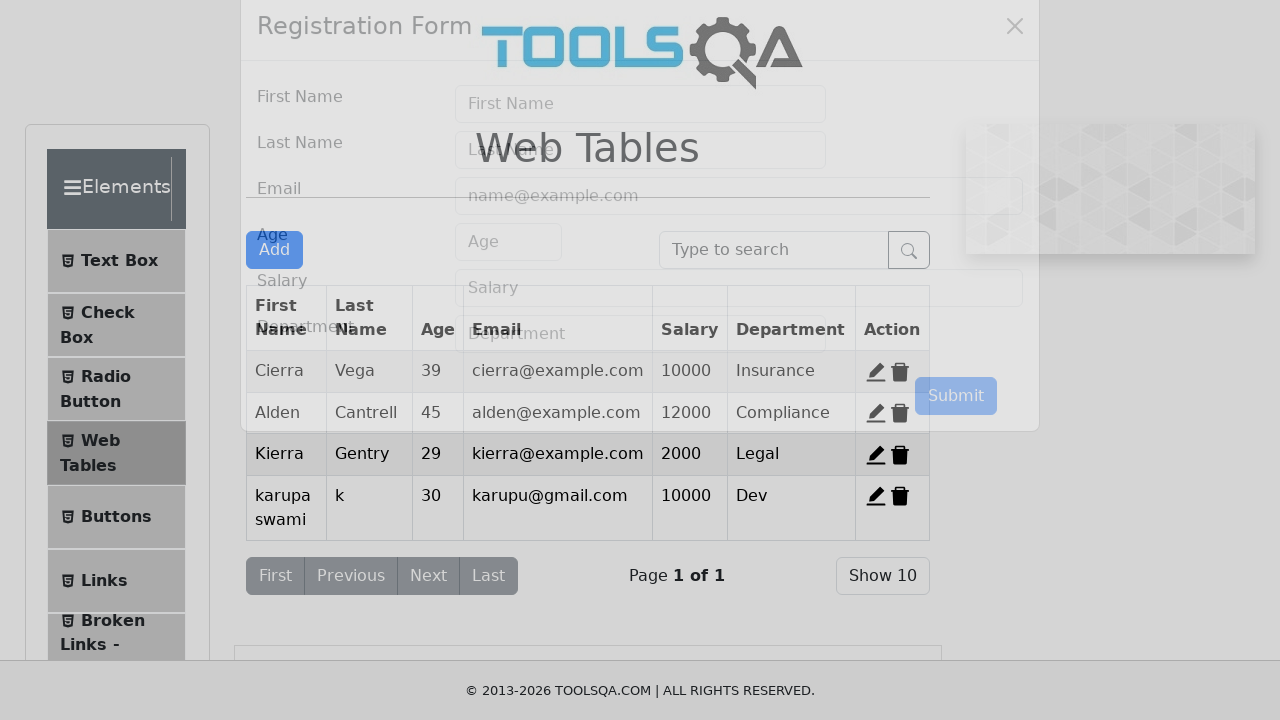

Filled first name field with 'paul swami' on #firstName
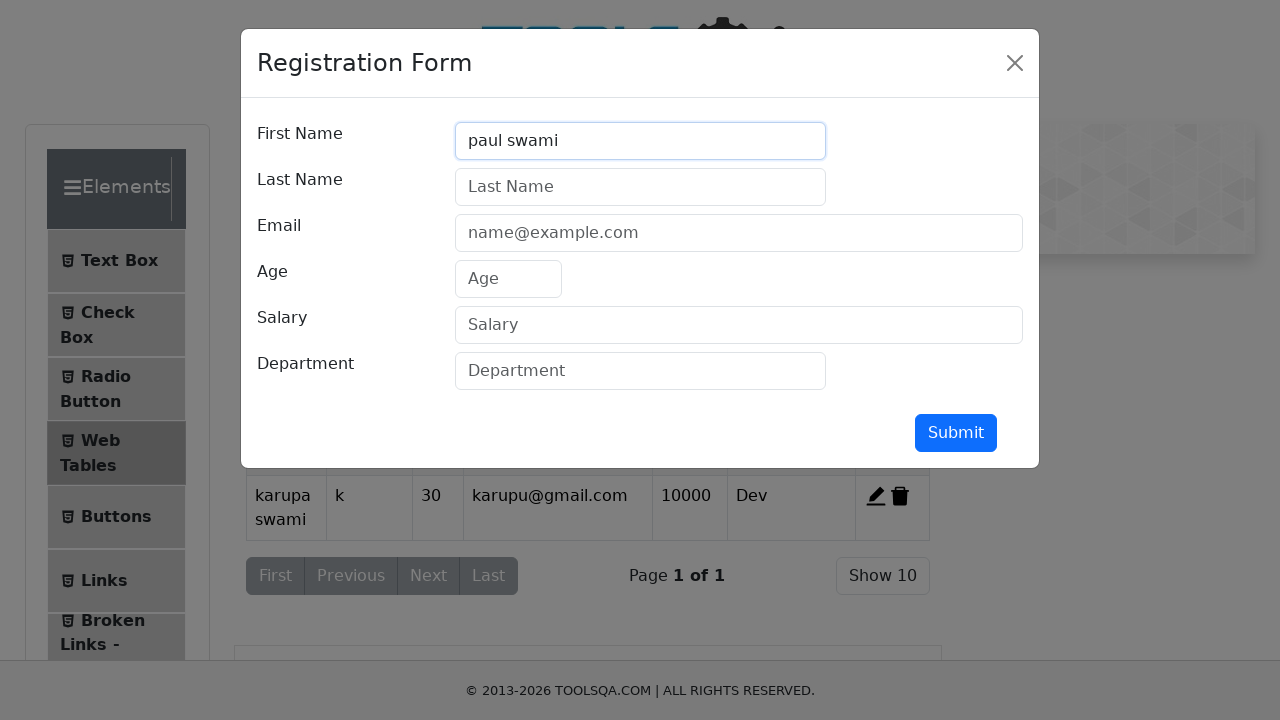

Filled last name field with 'p' on #lastName
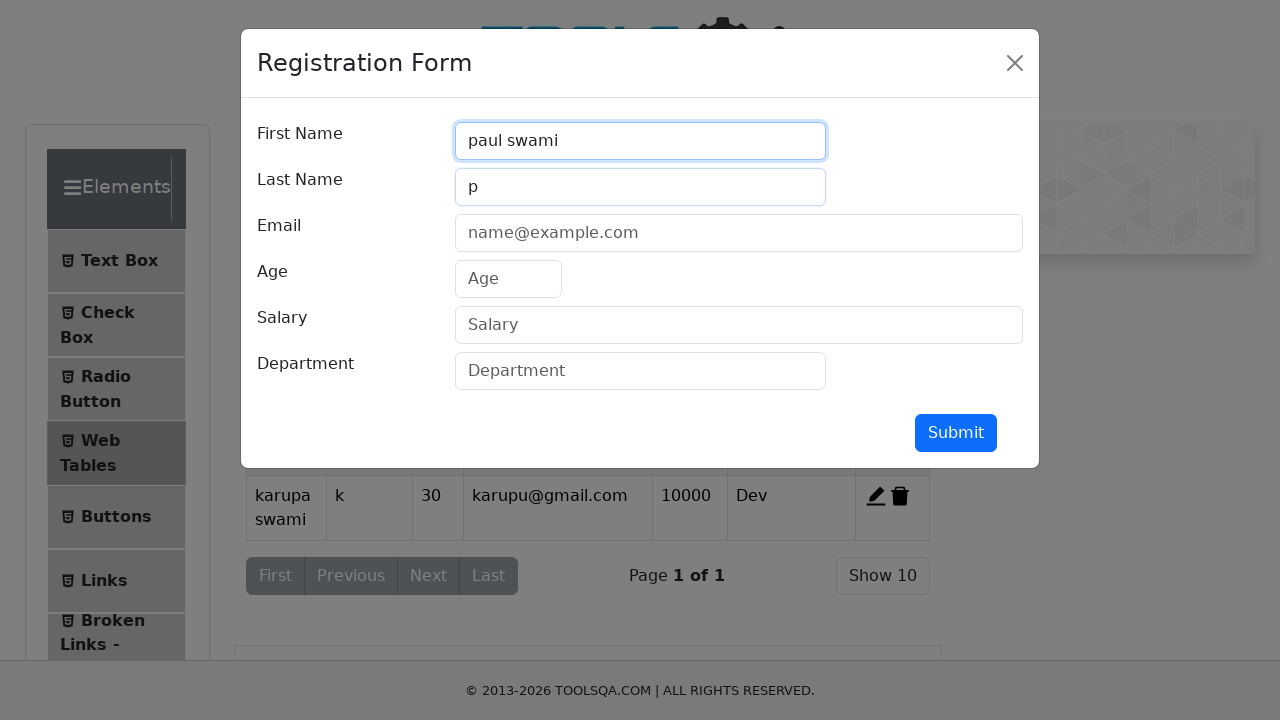

Filled email field with 'paul@gmail.com' on #userEmail
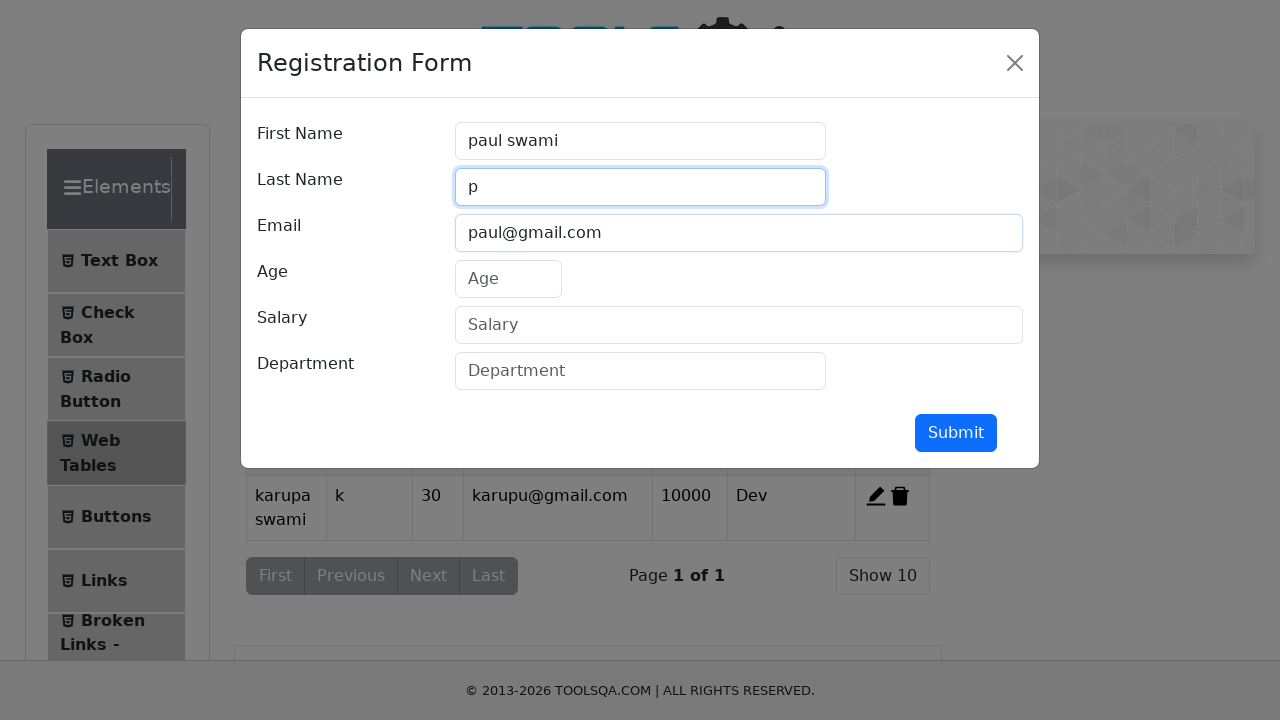

Filled age field with '40' on #age
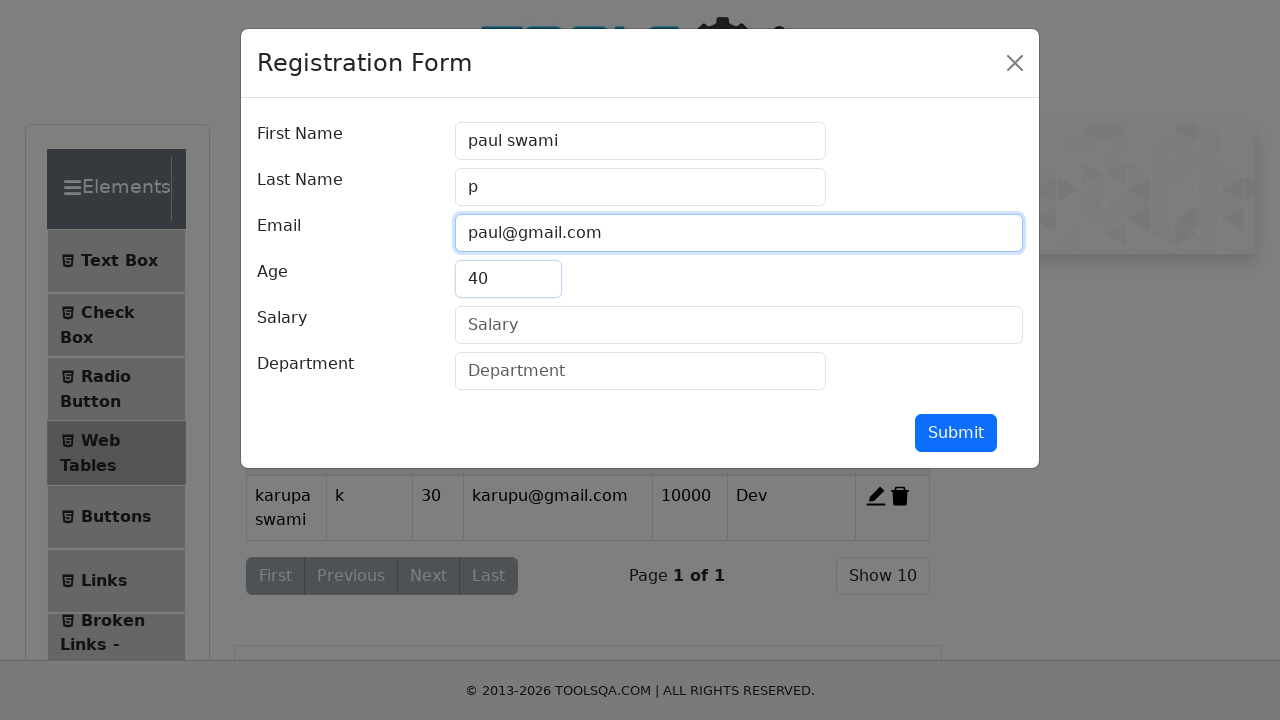

Filled salary field with '22000' on #salary
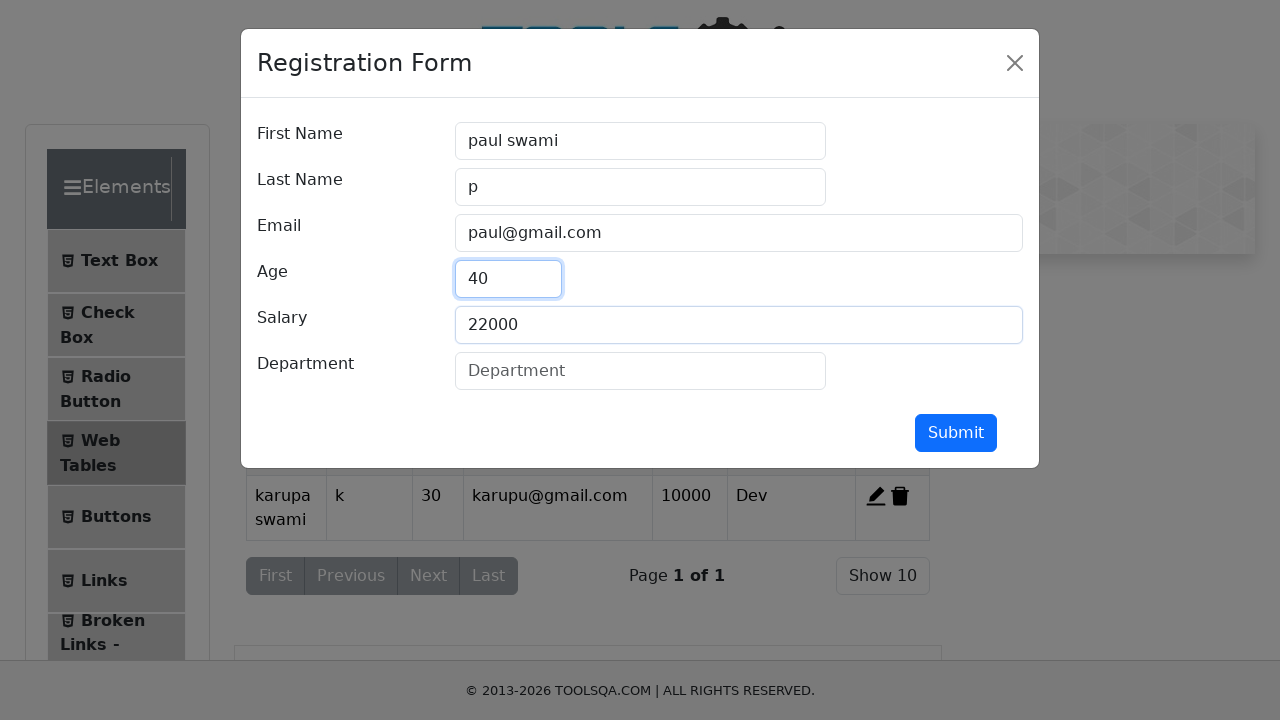

Filled department field with 'QA' on #department
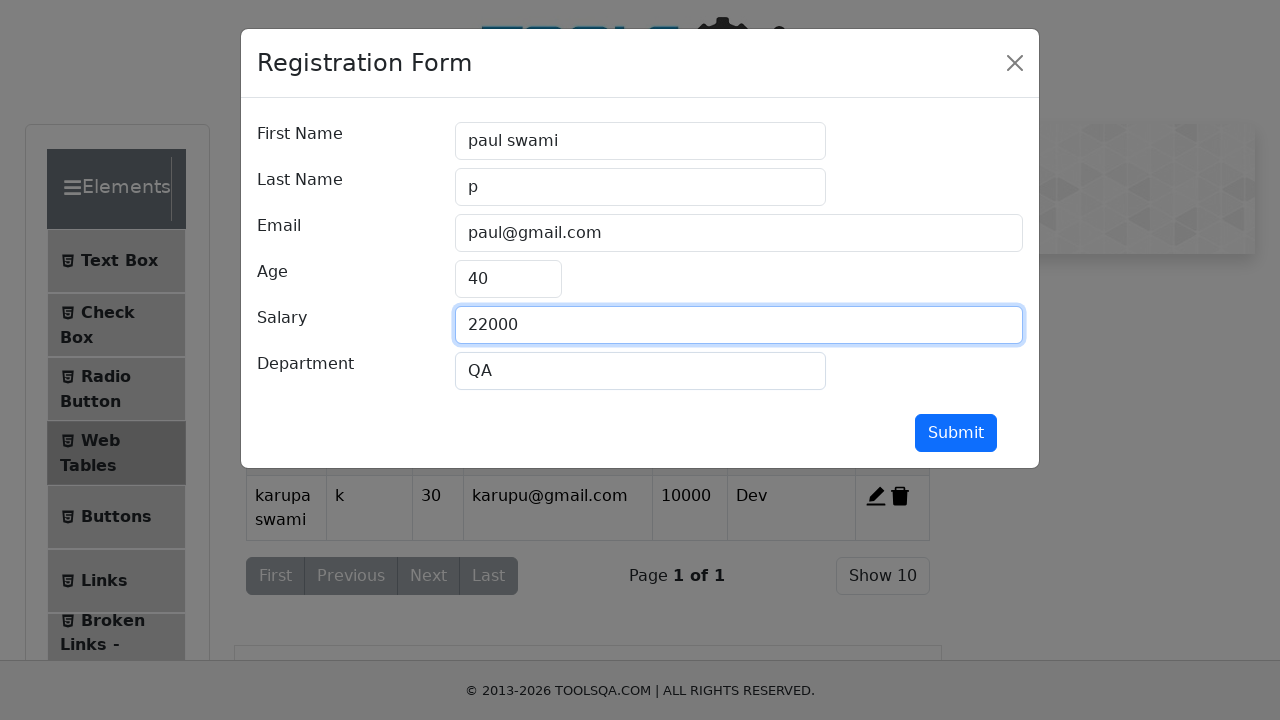

Submitted registration form for record 2 at (956, 433) on #submit
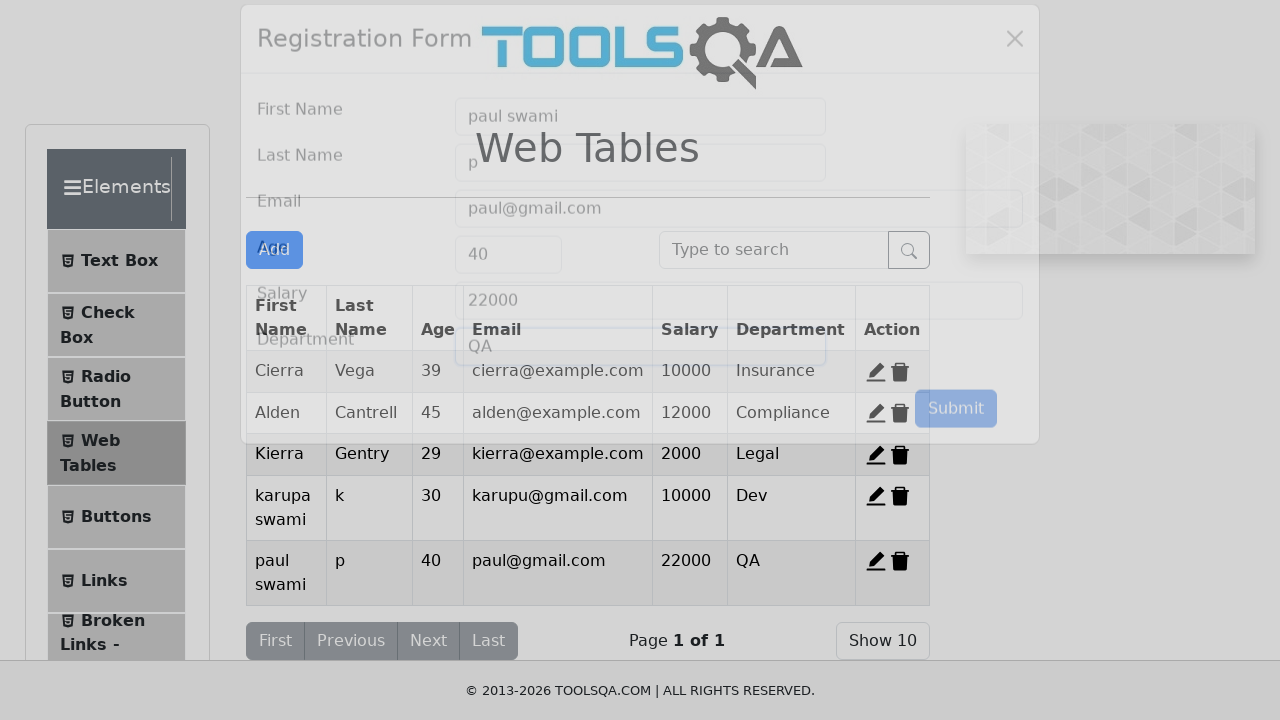

Clicked add new record button for record 3 at (274, 250) on #addNewRecordButton
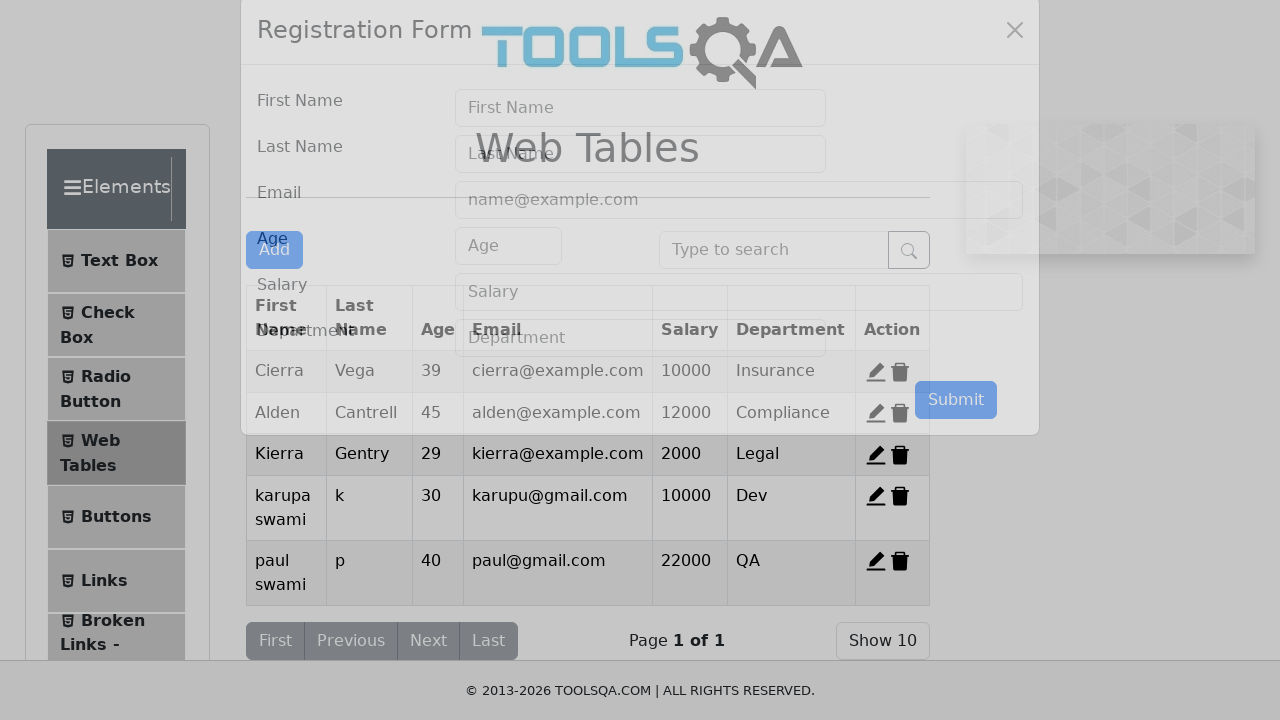

Filled first name field with 'kandha swami' on #firstName
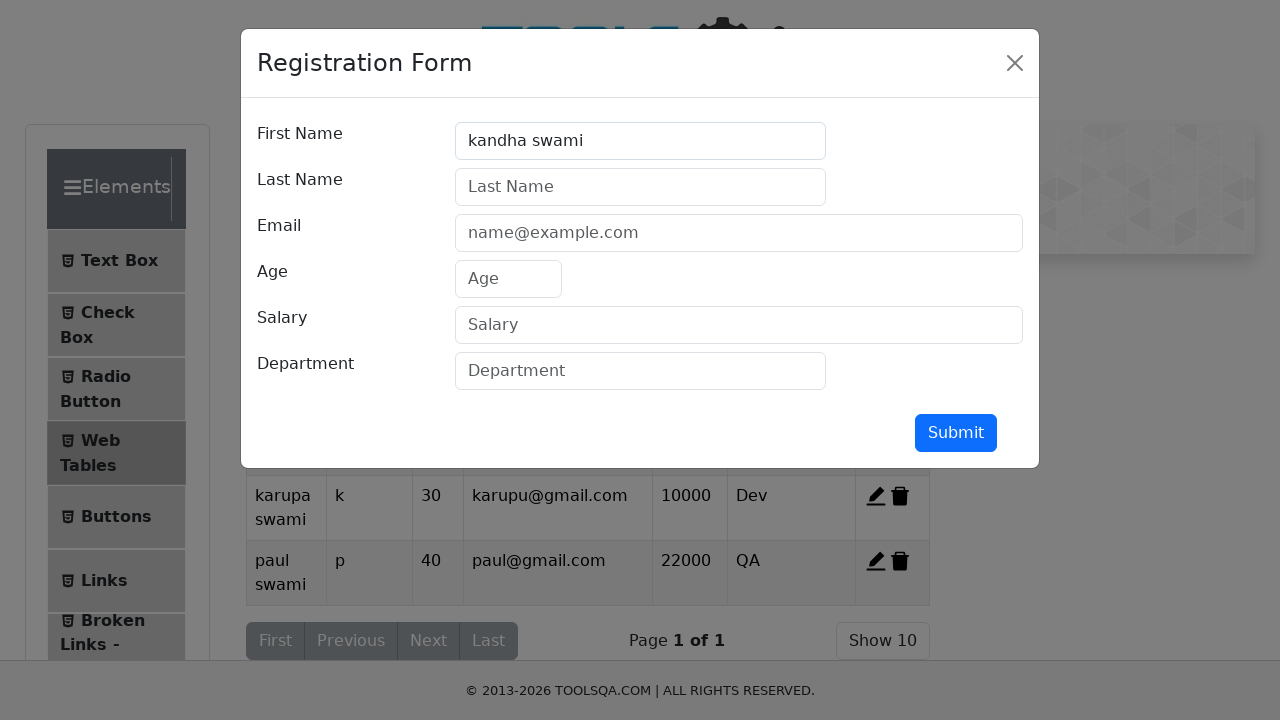

Filled last name field with 'k' on #lastName
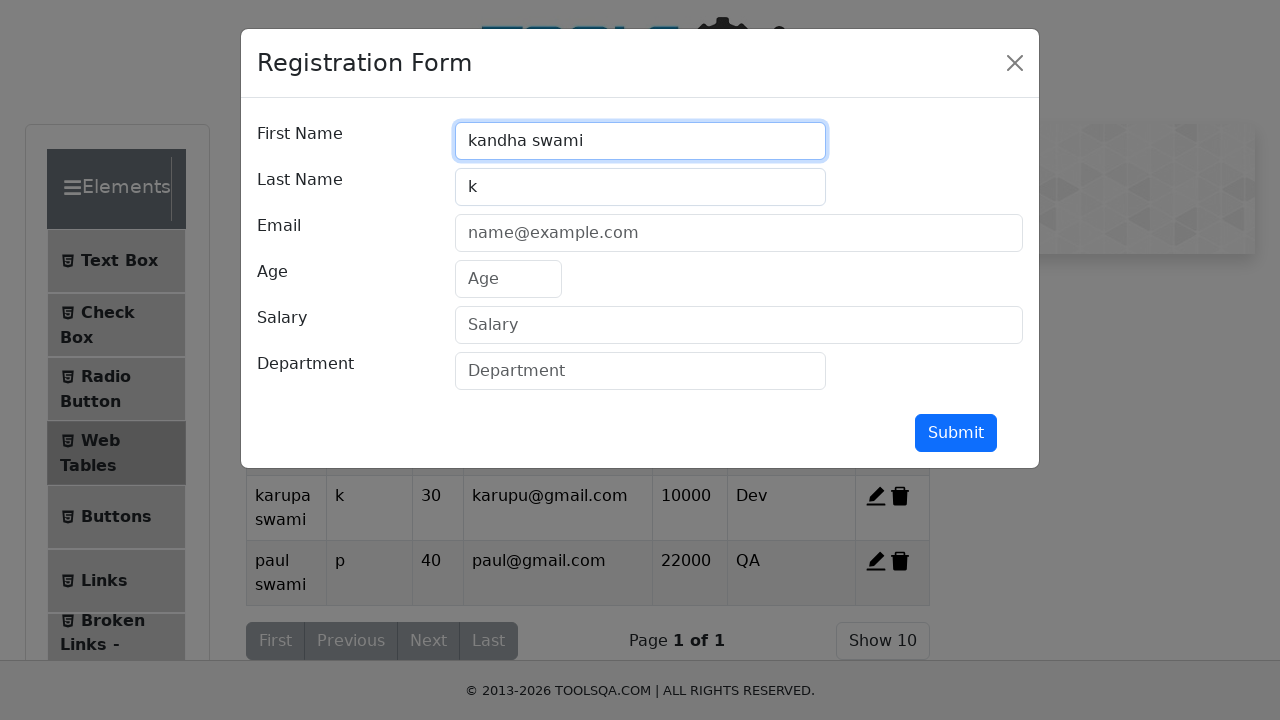

Filled email field with 'kandha@gmail.com' on #userEmail
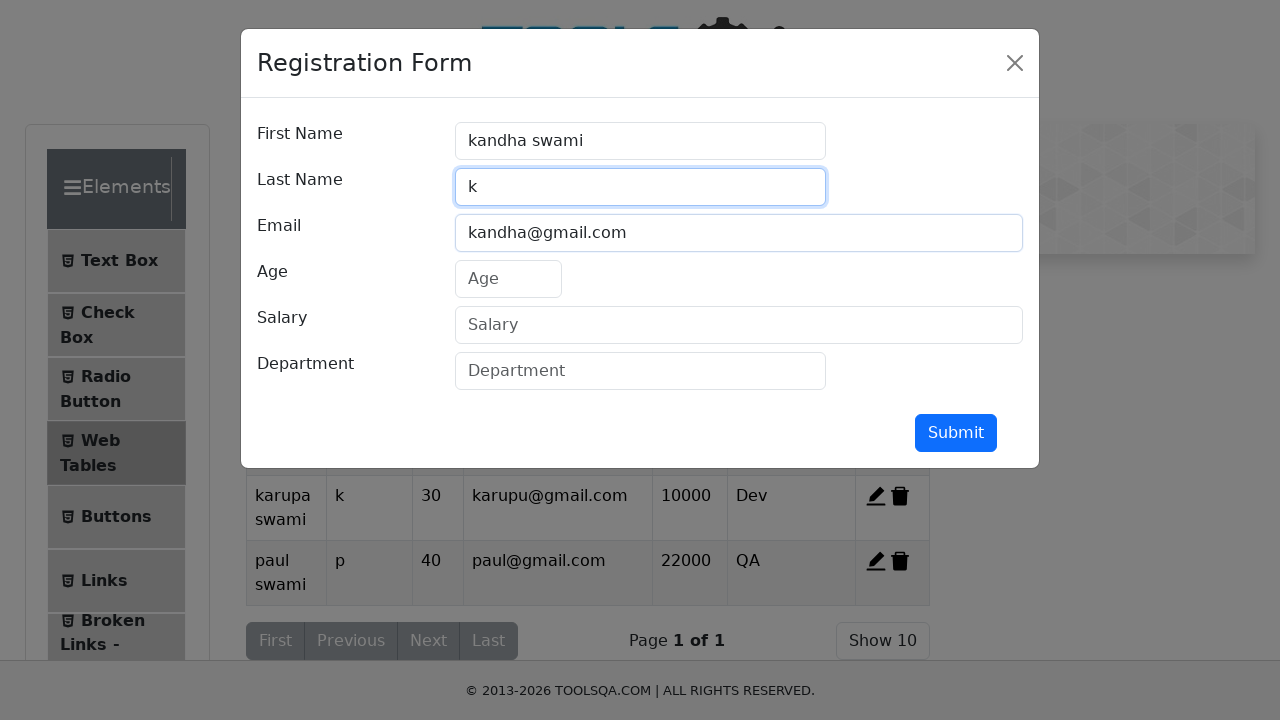

Filled age field with '50' on #age
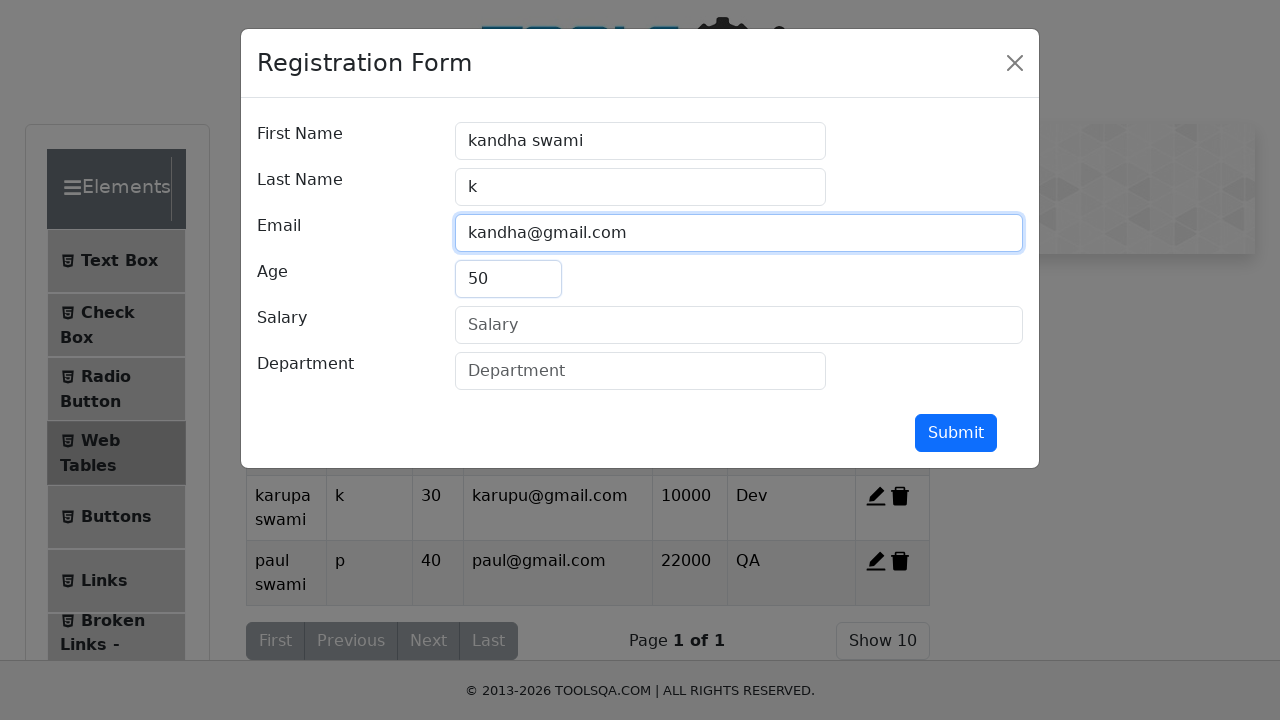

Filled salary field with '1000000' on #salary
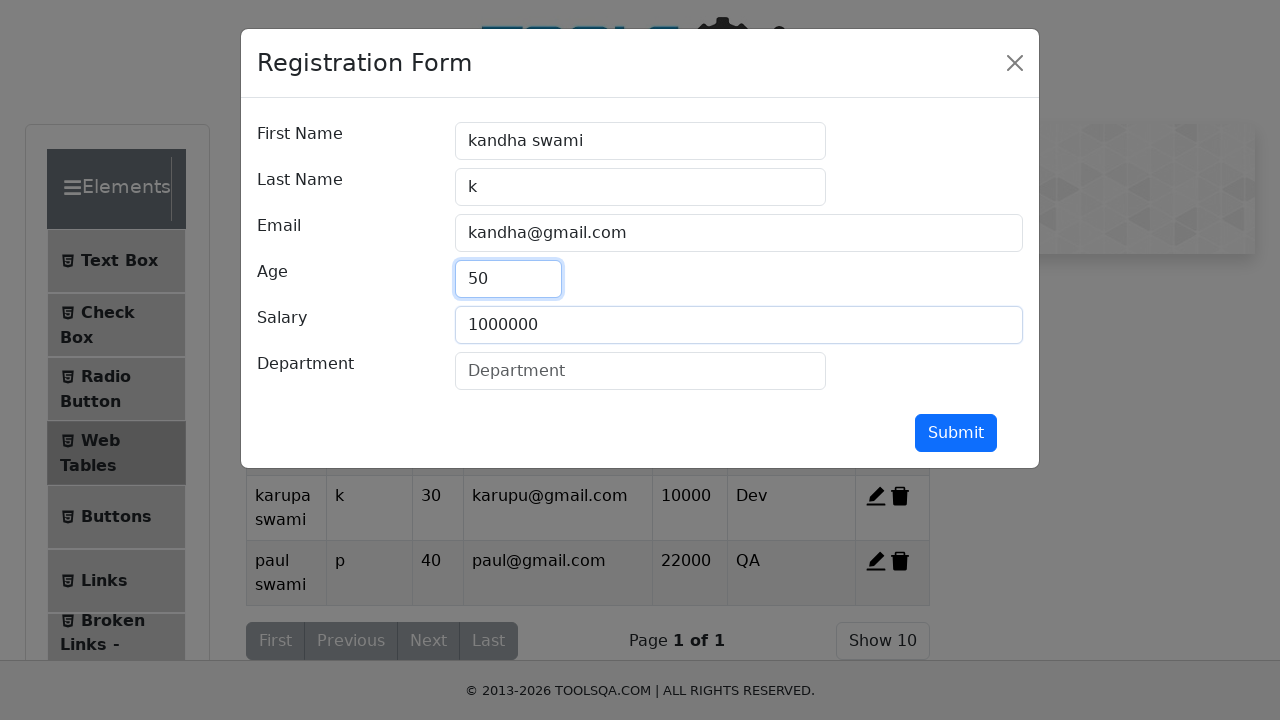

Filled department field with 'BA' on #department
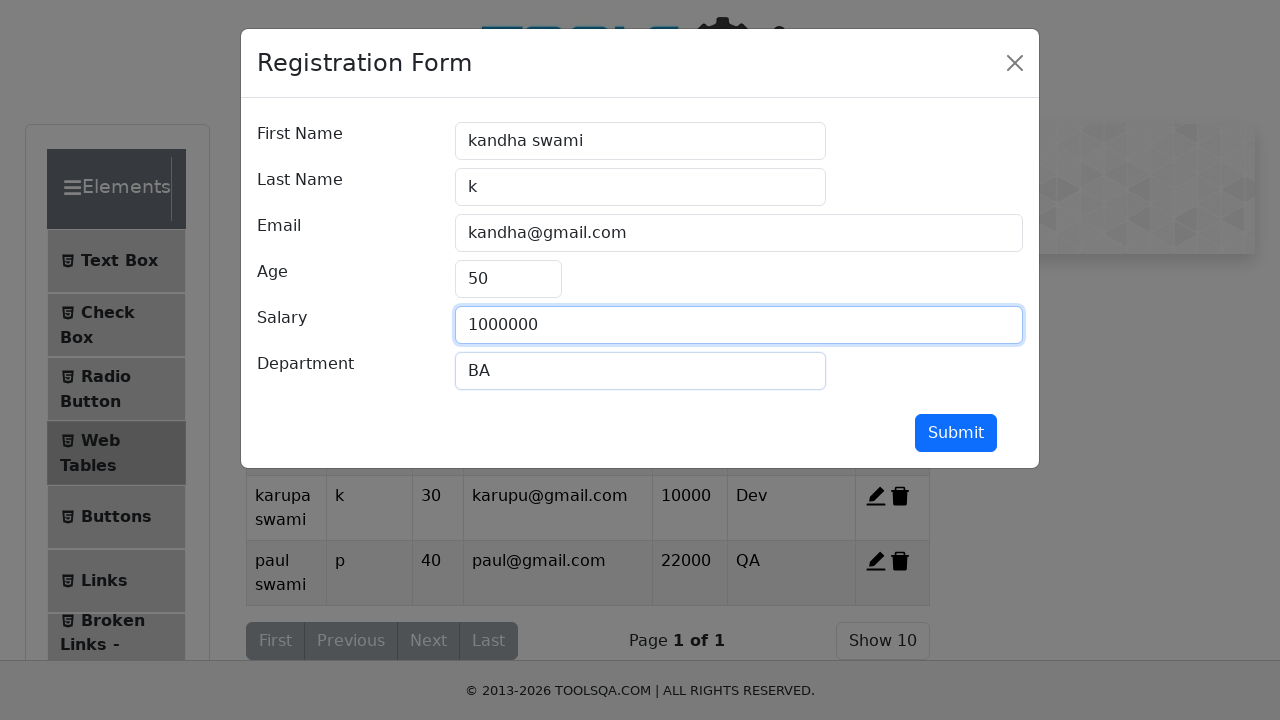

Submitted registration form for record 3 at (956, 433) on #submit
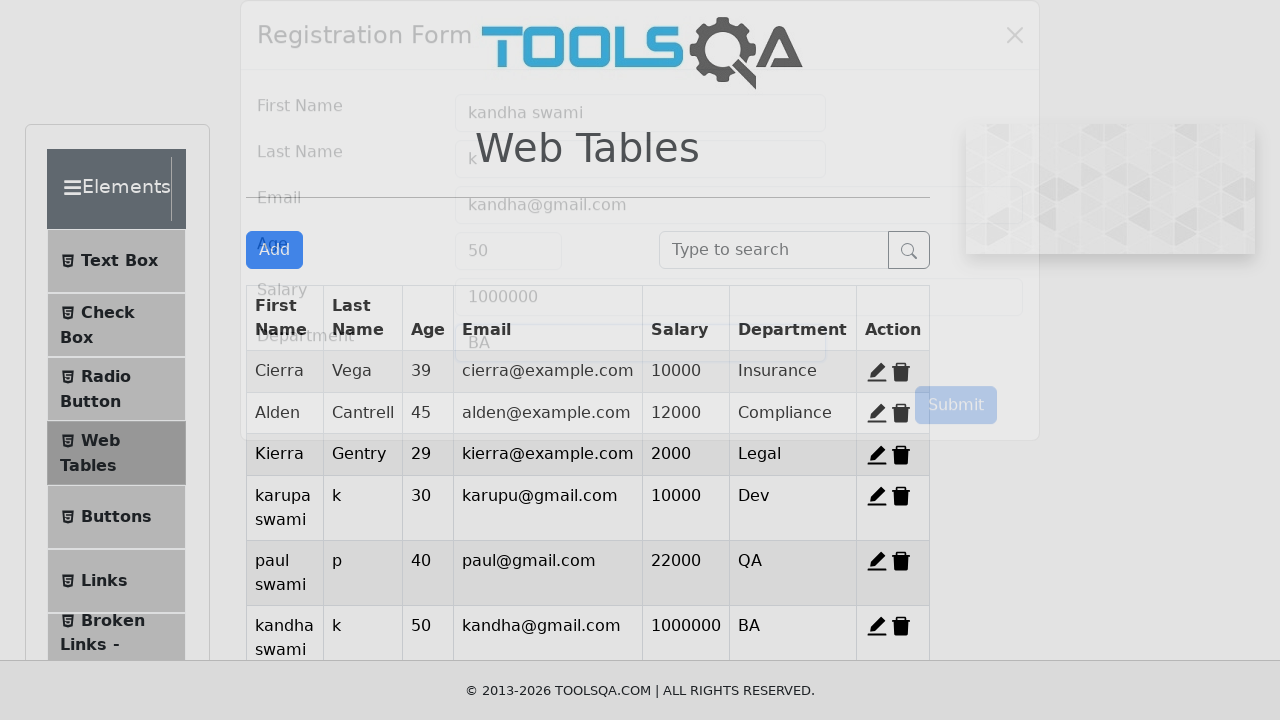

Scrolled down to view the web table with added records
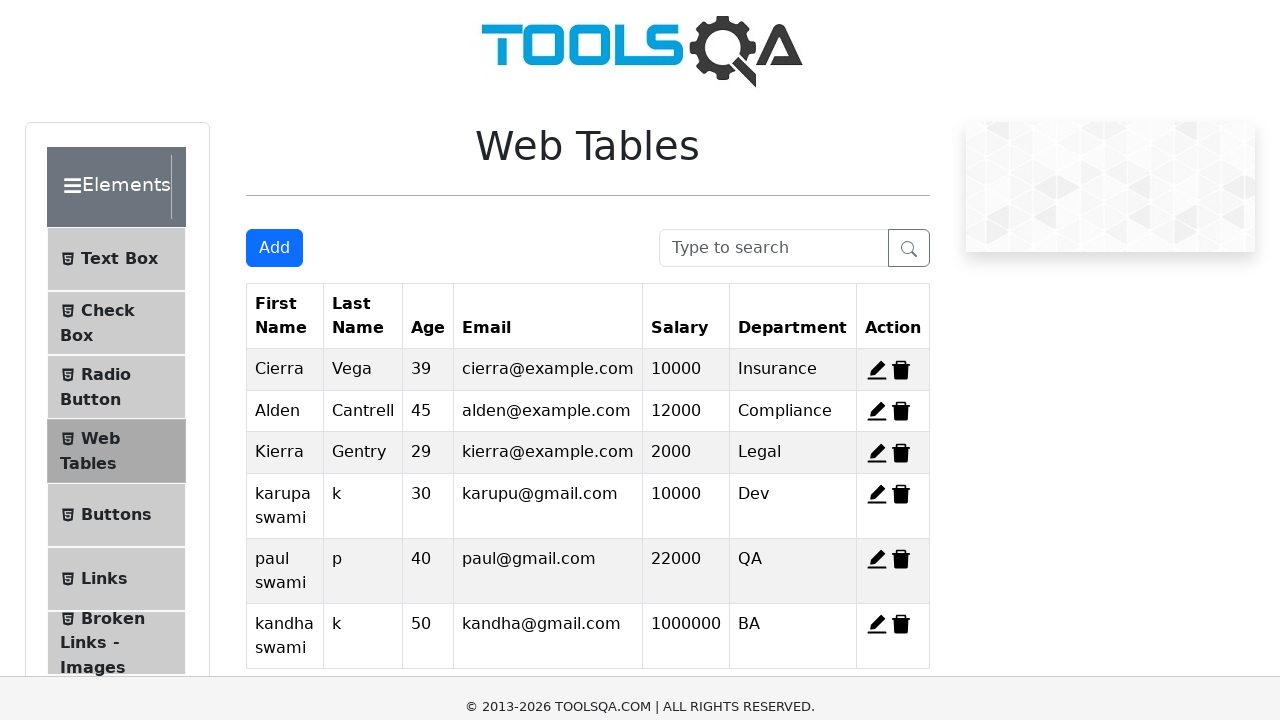

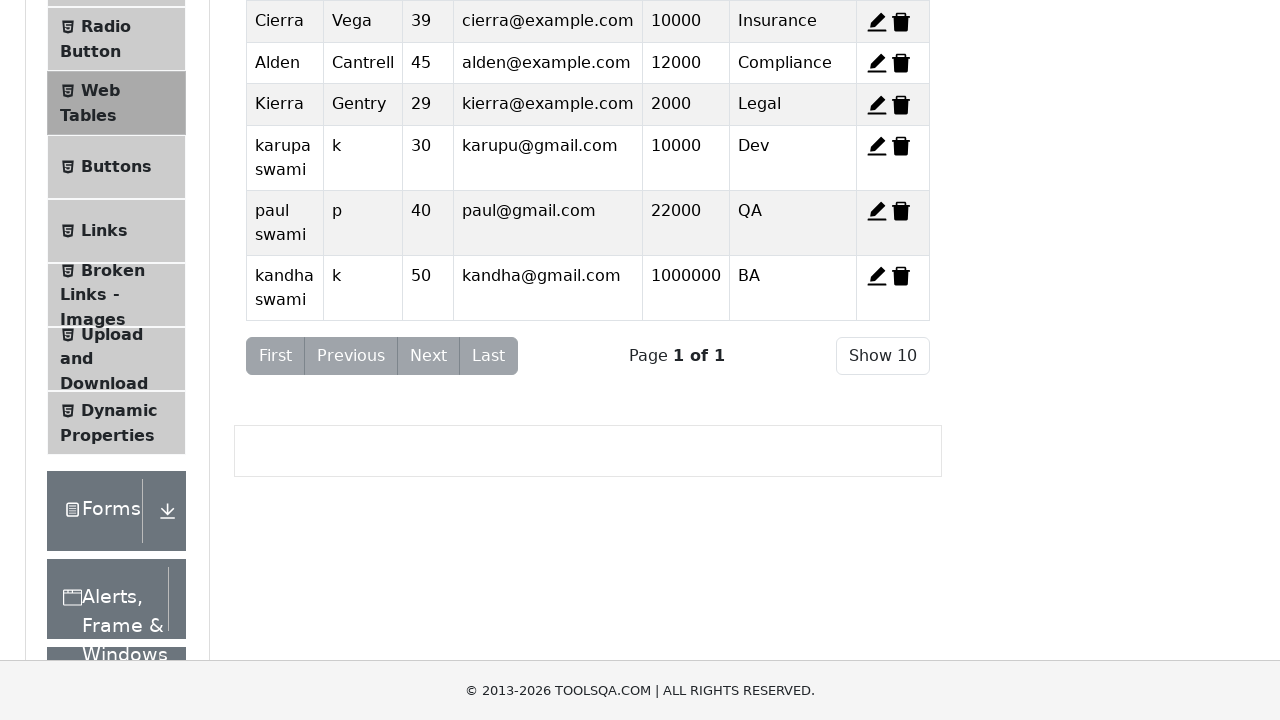